Tests iframe interactions by switching between different frames, clicking buttons within frames, and navigating back to the main content

Starting URL: https://leafground.com/frame.xhtml

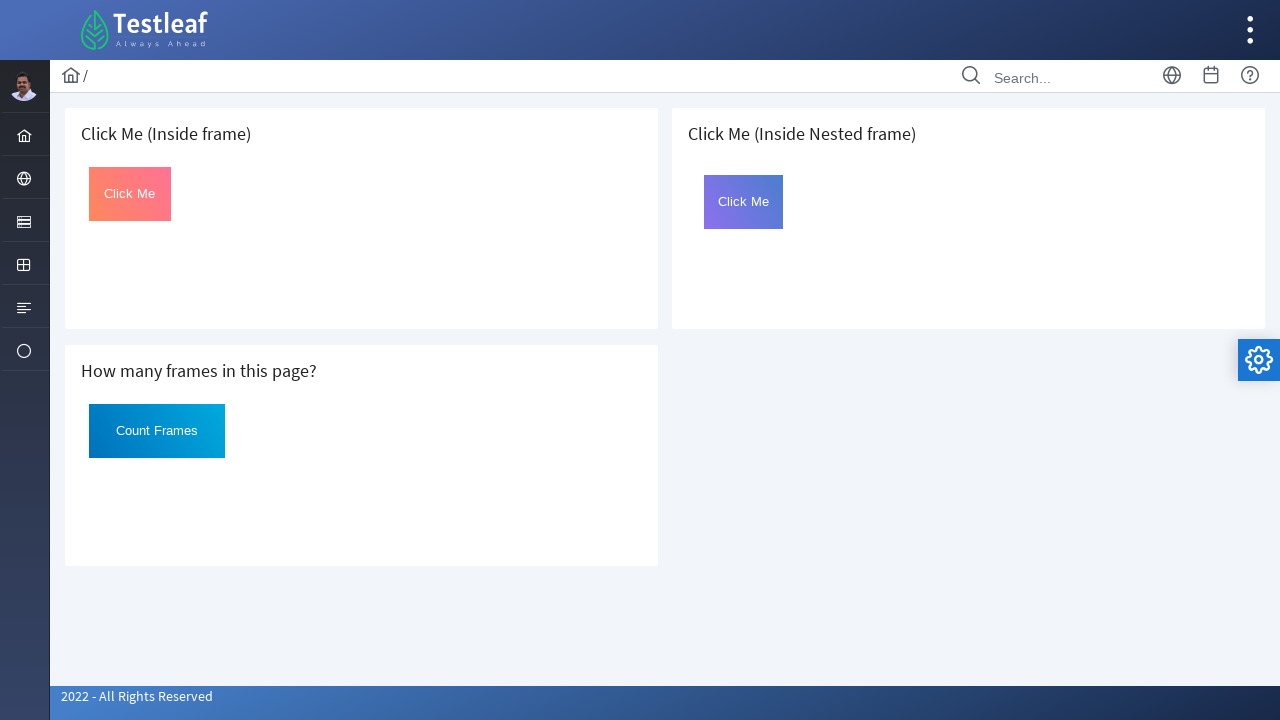

Switched to first iframe and clicked button with id 'Click' at (130, 194) on iframe >> nth=0 >> internal:control=enter-frame >> #Click
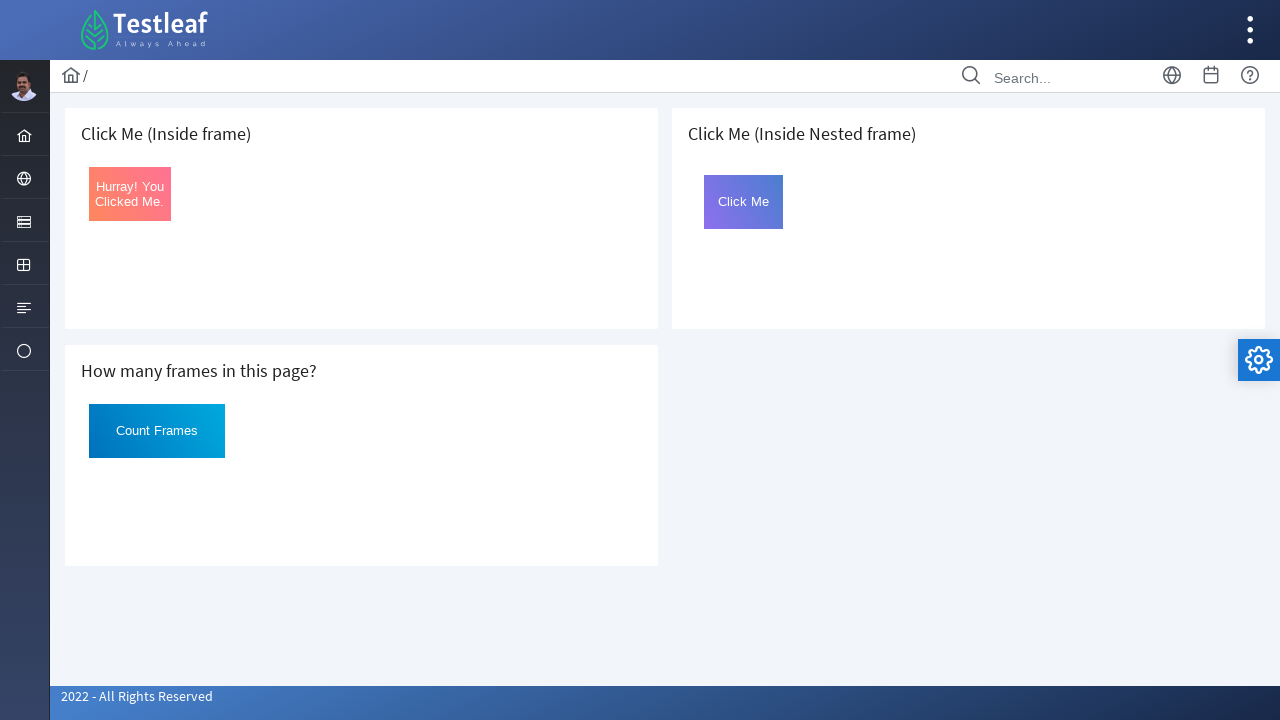

Switched to nested frame and waited for 'Count Frames' button to load
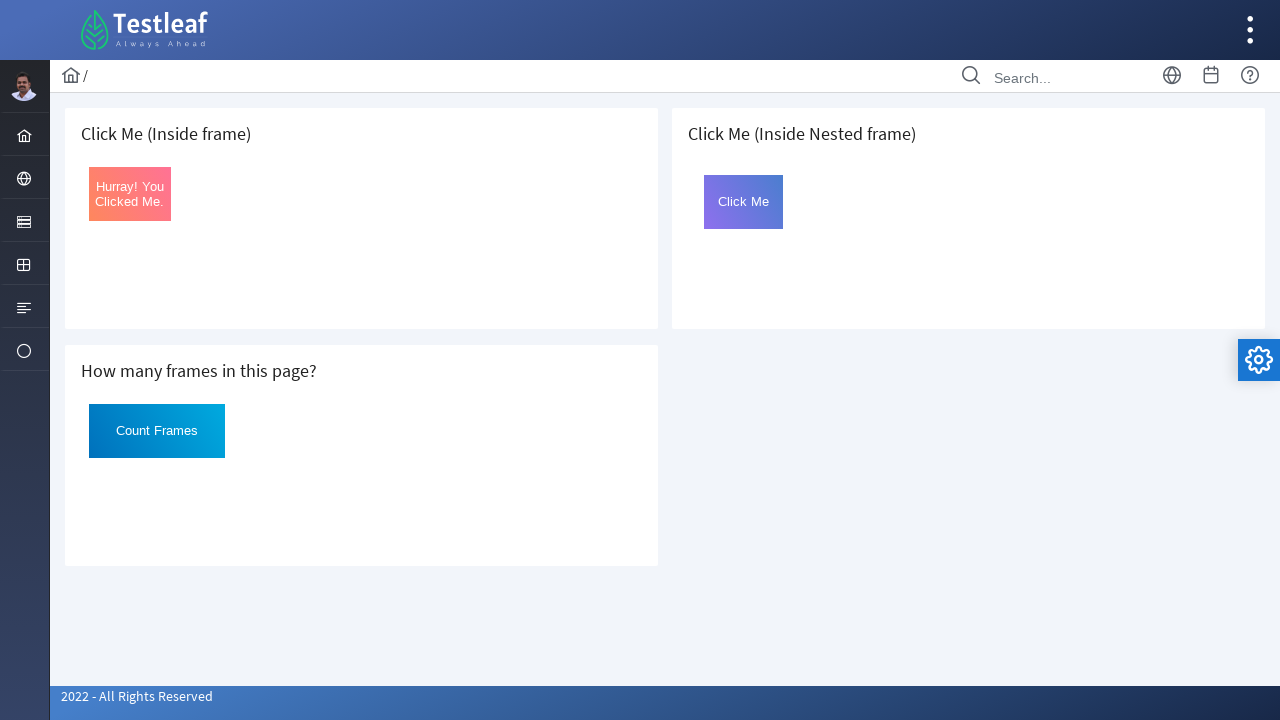

Switched to third iframe, accessed nested frame2, and clicked button with id 'Click' at (744, 202) on iframe >> nth=2 >> internal:control=enter-frame >> iframe[name='frame2'] >> inte
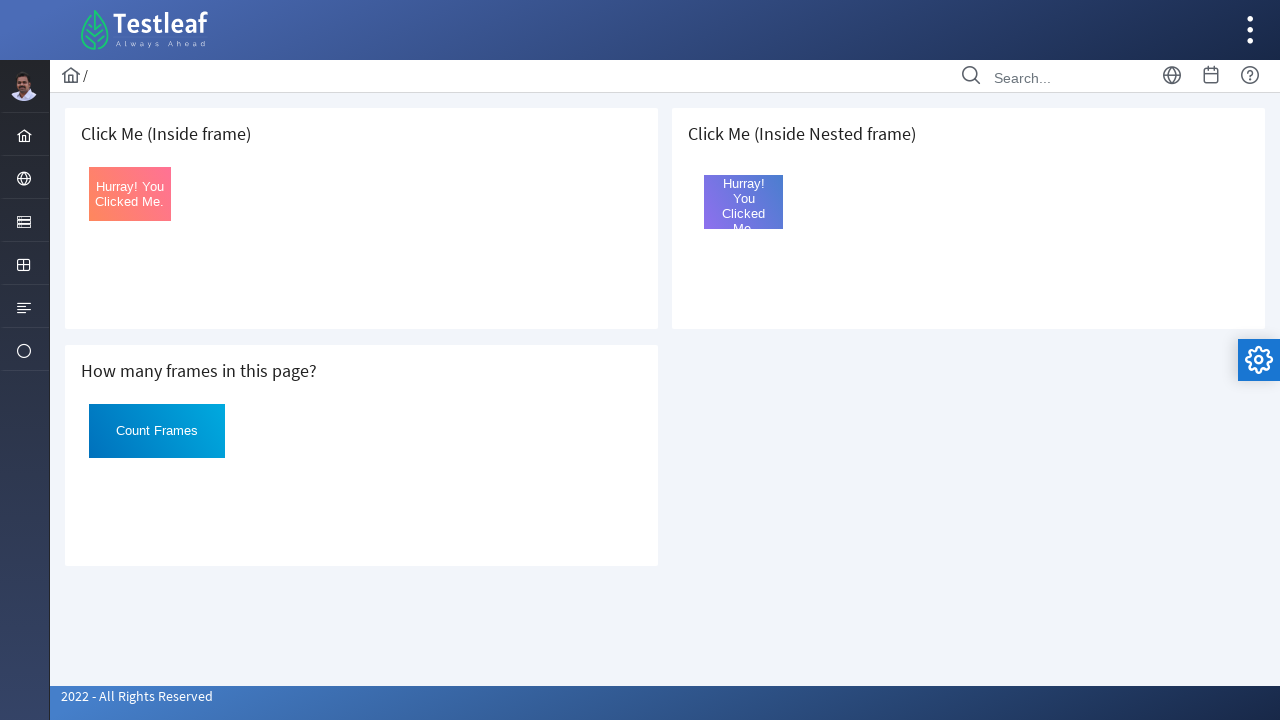

Waited for page load state to complete
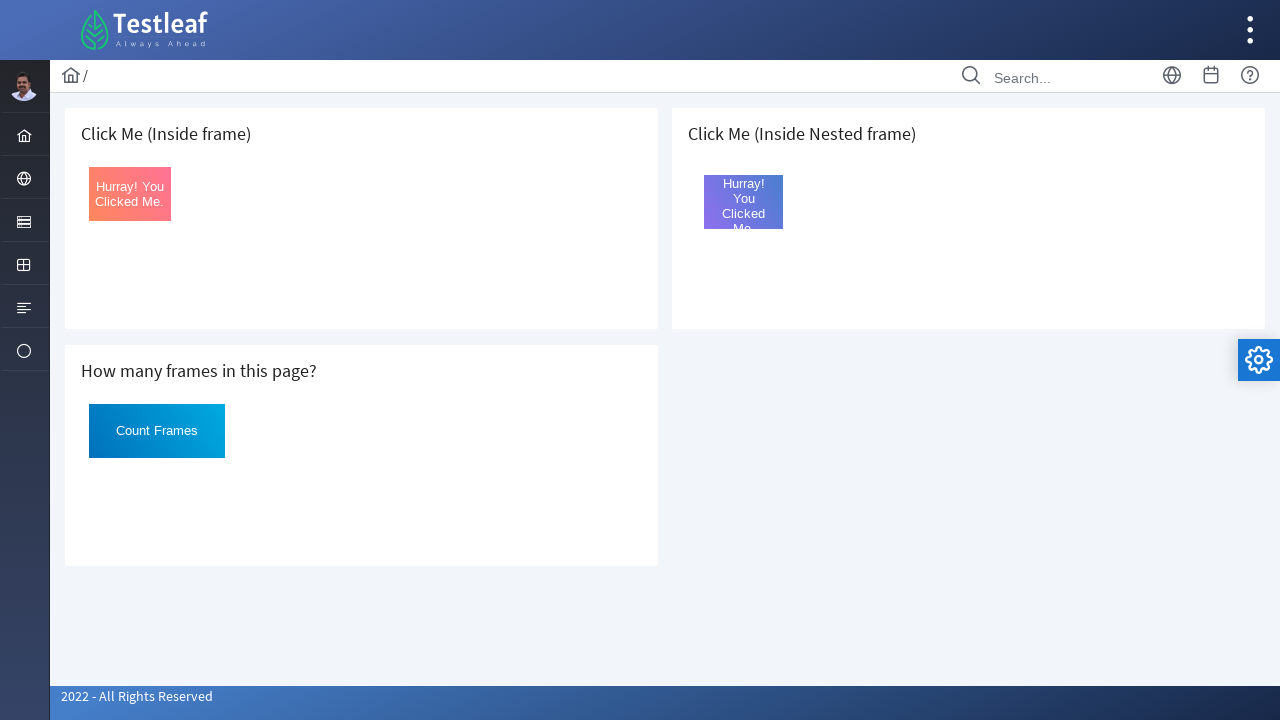

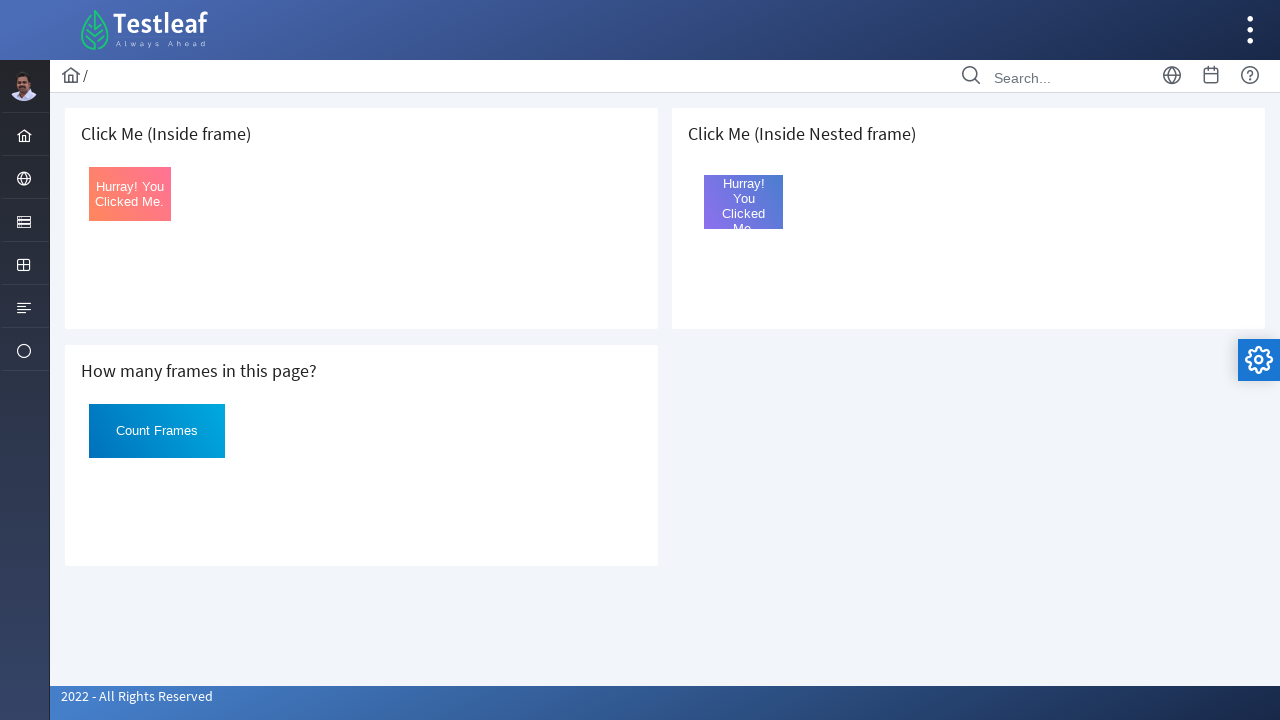